Tests confirming edit by clicking outside at Completed filter.

Starting URL: https://todomvc4tasj.herokuapp.com/

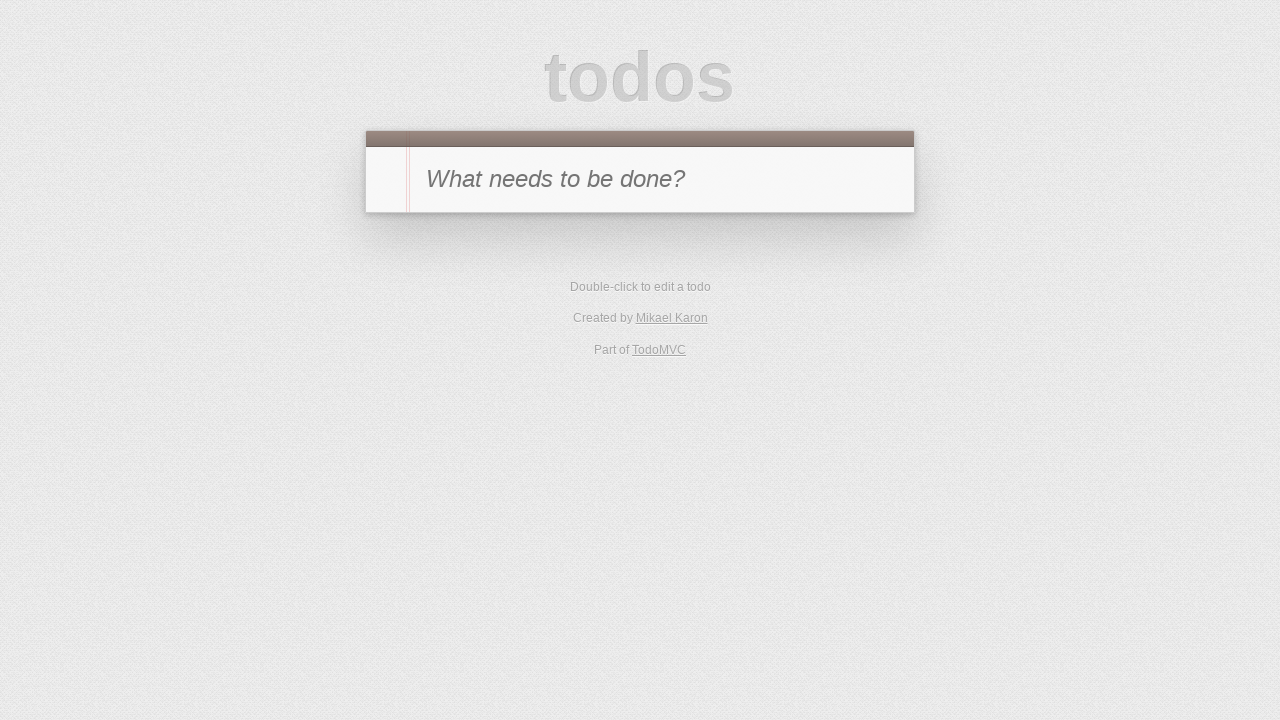

Set localStorage with a completed task
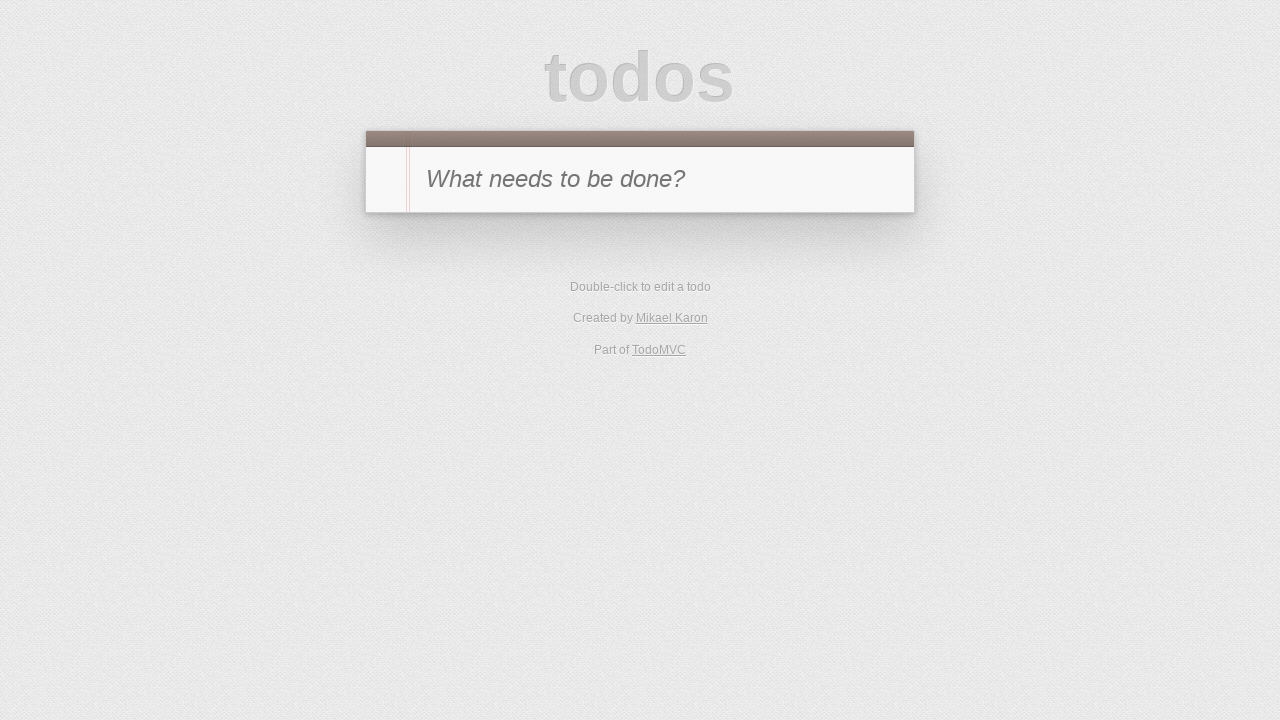

Reloaded page to apply localStorage changes
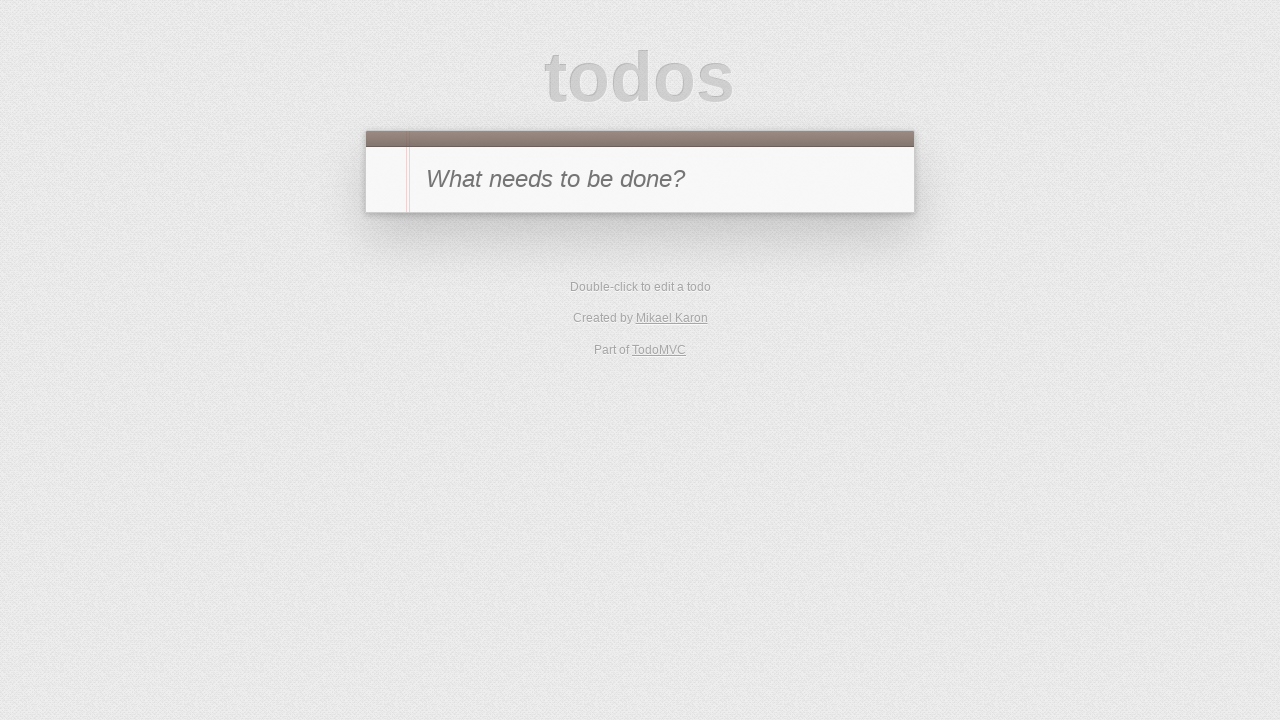

Clicked Completed filter to view completed tasks at (676, 291) on text=Completed
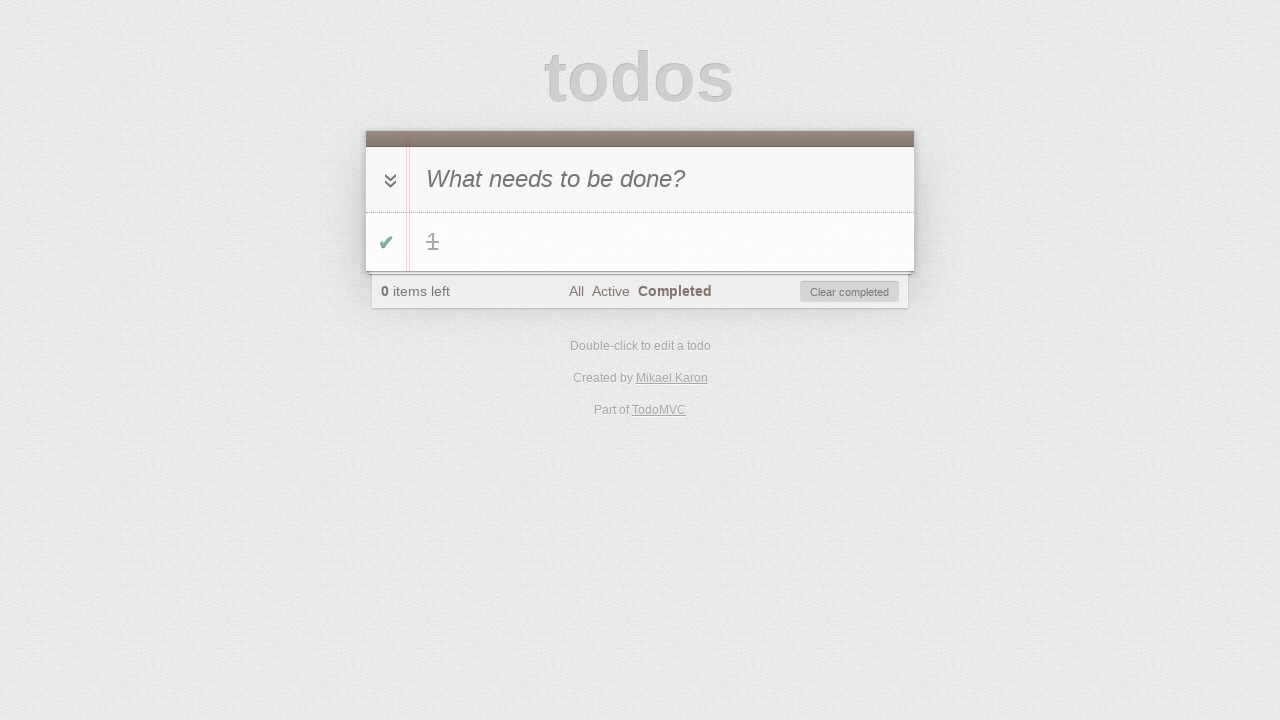

Double-clicked task '1' to enter edit mode at (640, 242) on #todo-list li:has-text('1')
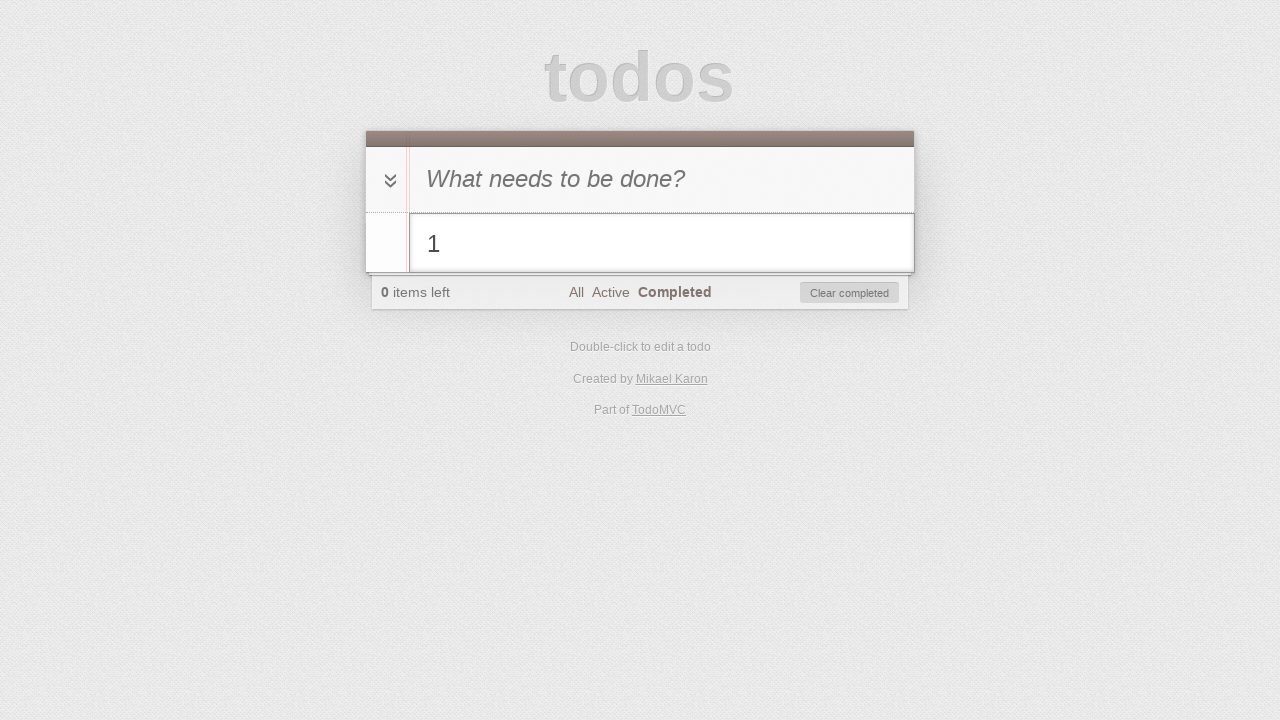

Filled edit field with '1 edited' on #todo-list li.editing .edit
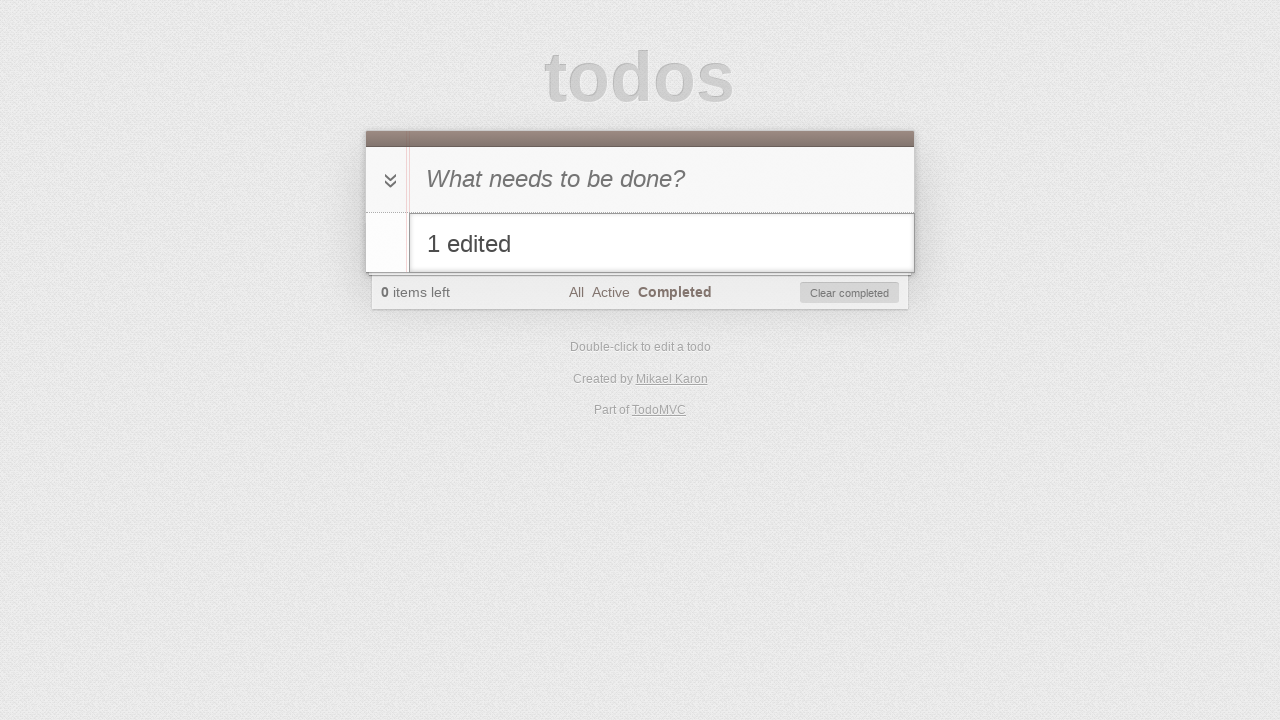

Clicked outside the edit field (on #new-todo) to confirm edit at (640, 179) on #new-todo
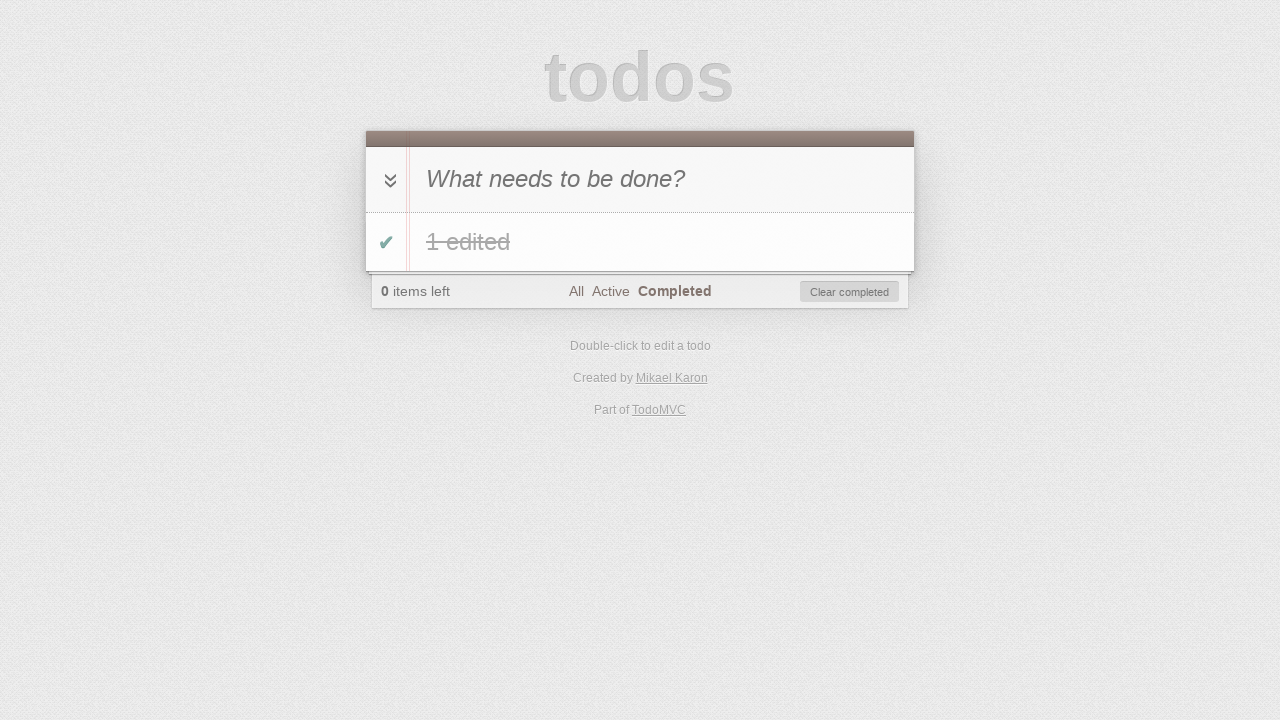

Verified that task was successfully edited to '1 edited'
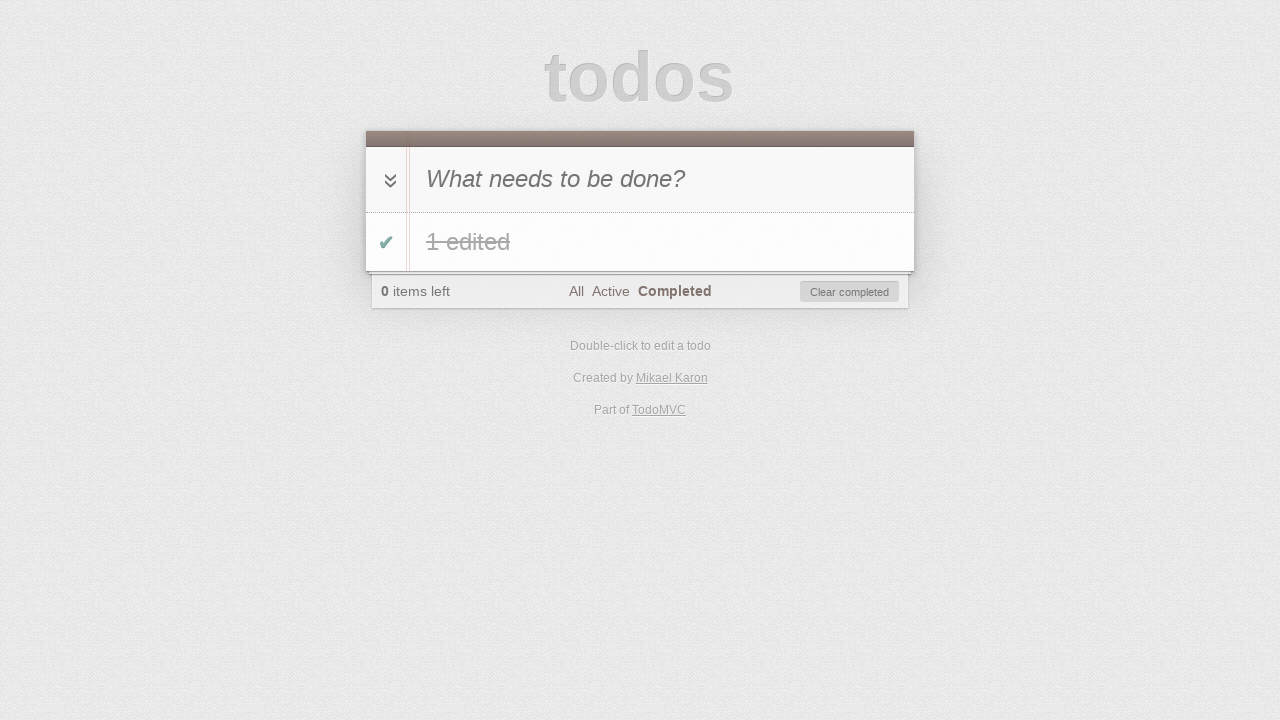

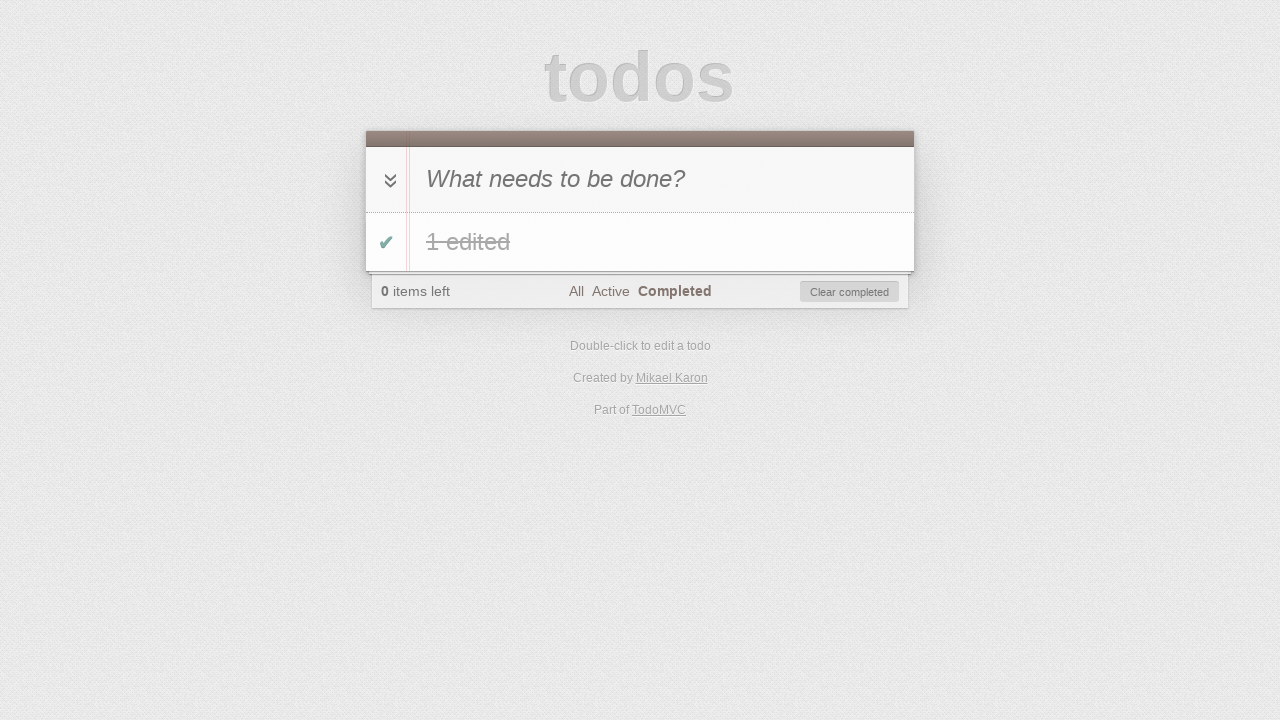